Clicks on the first dropdown menu in the navigation

Starting URL: https://www.usps.com

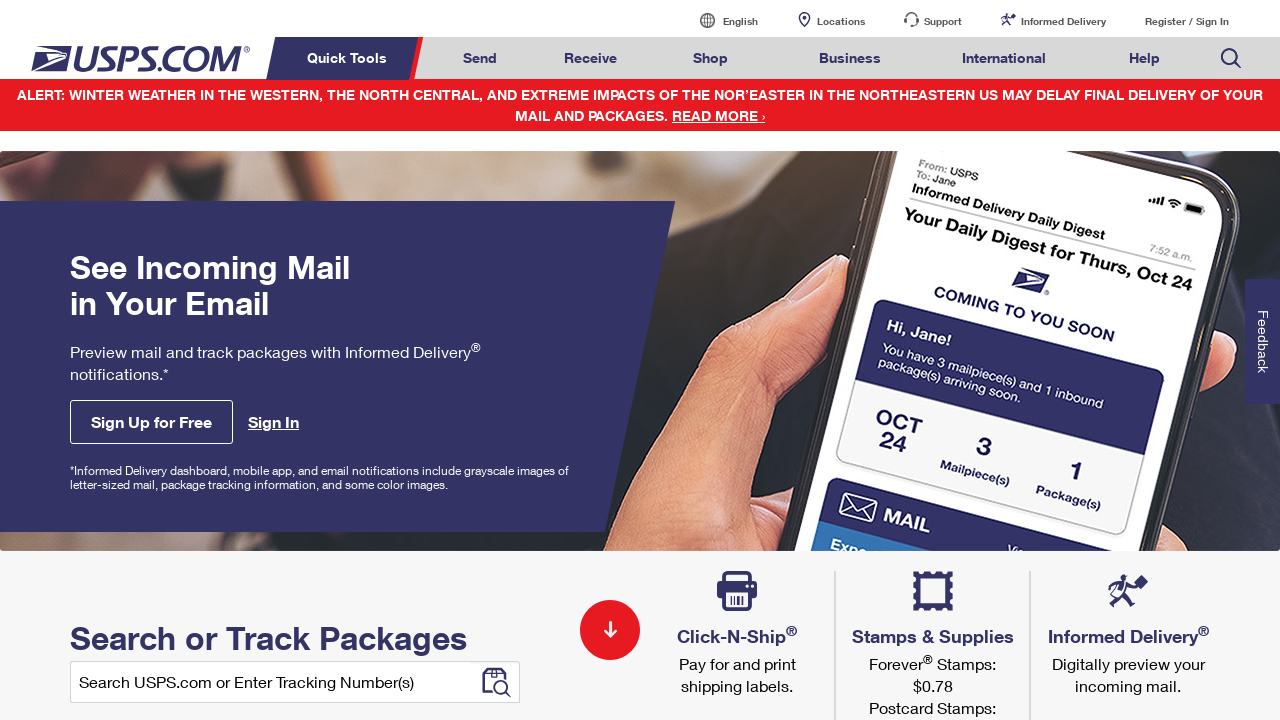

Navigated to https://www.usps.com
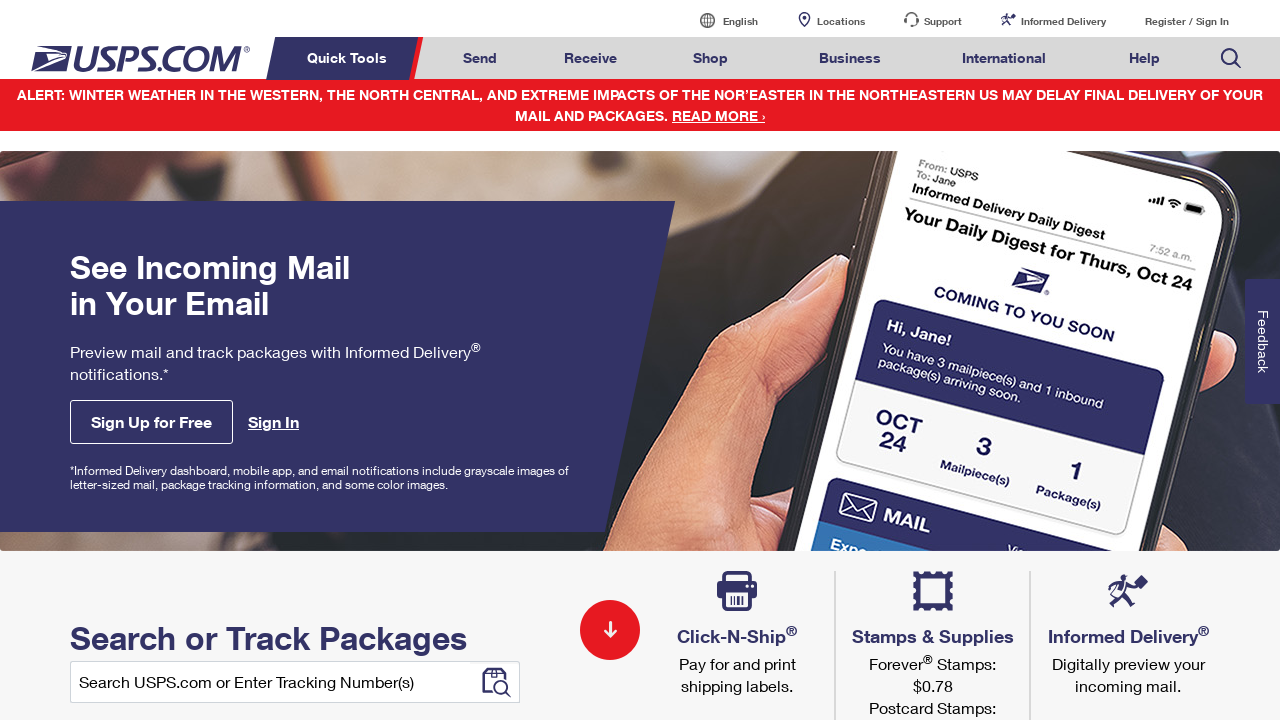

Clicked on the first dropdown menu in the navigation at (350, 58) on xpath=//*[@class = 'nav-list']/li >> nth=0
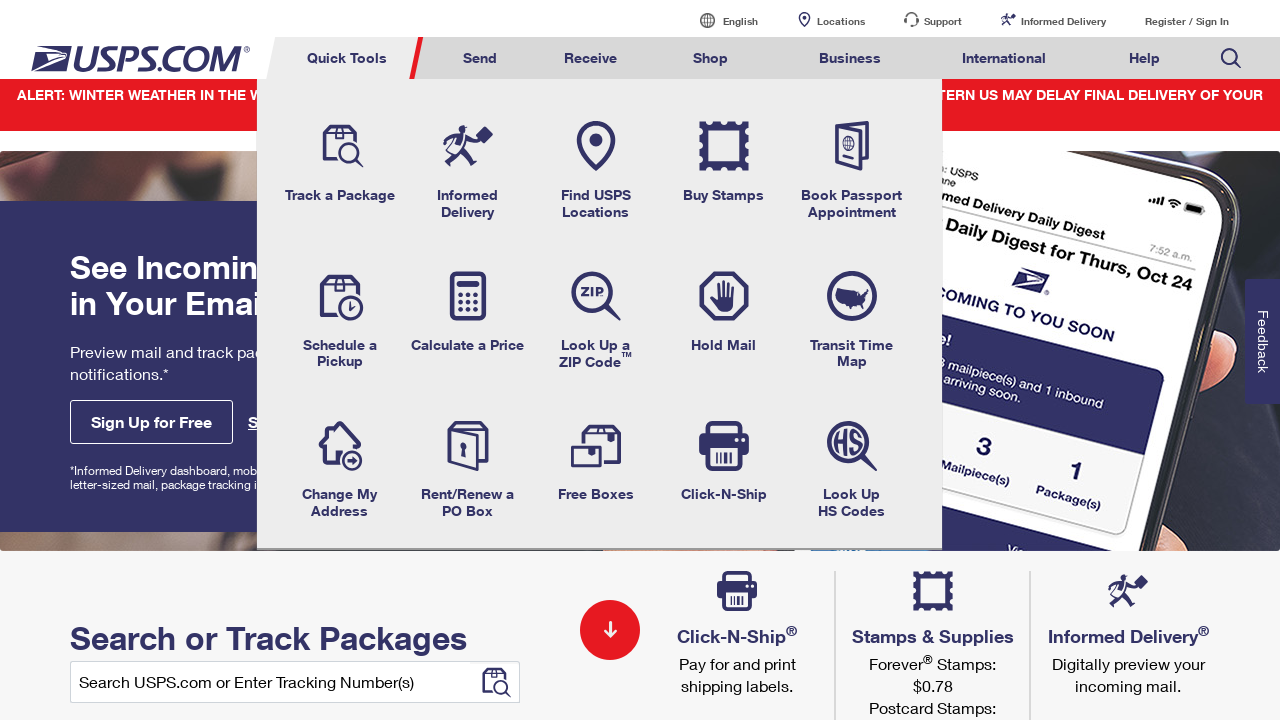

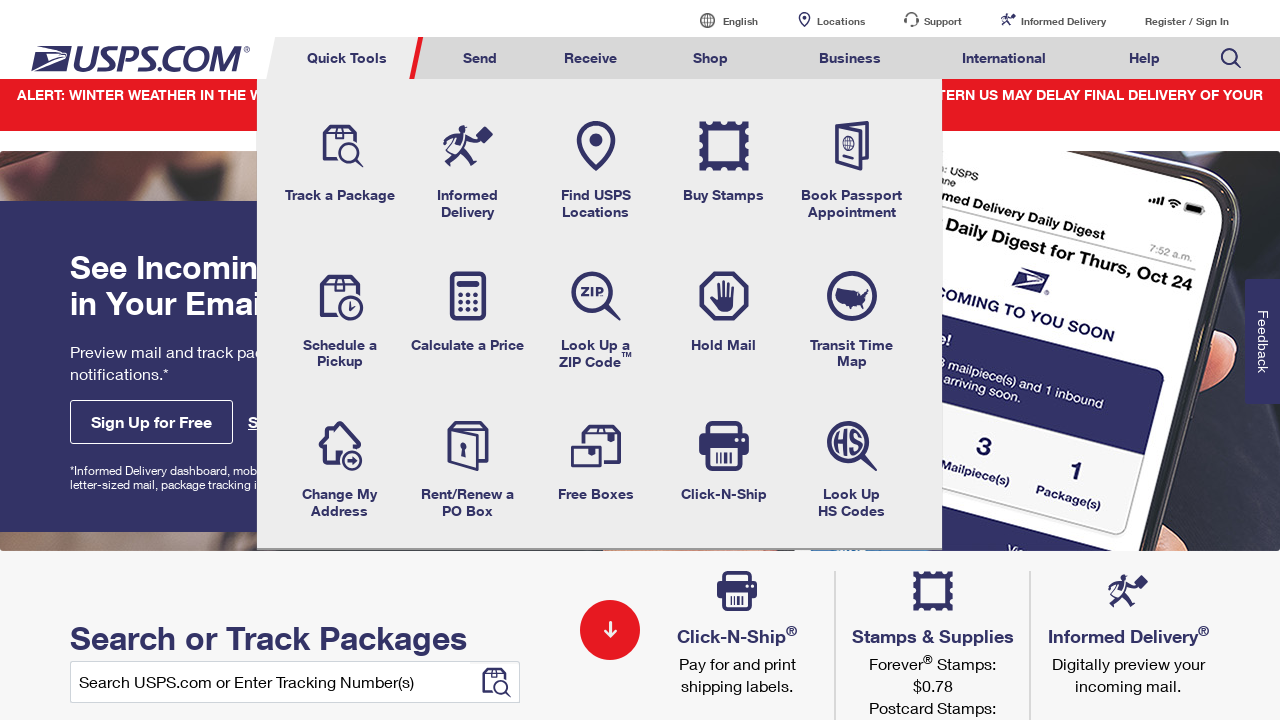